Clicks on Buy Gift Cards link on Netflix homepage

Starting URL: https://www.netflix.com

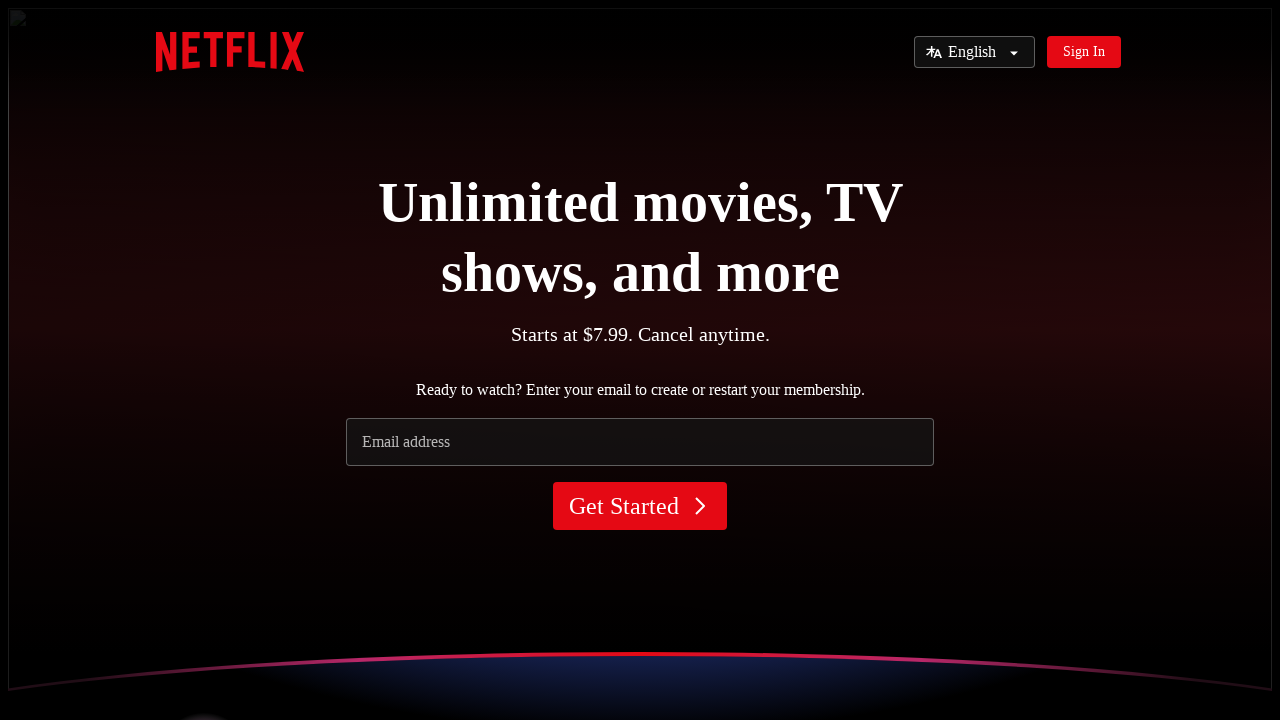

Clicked on Buy Gift Cards link on Netflix homepage at (446, 360) on text=Buy Gift Cards
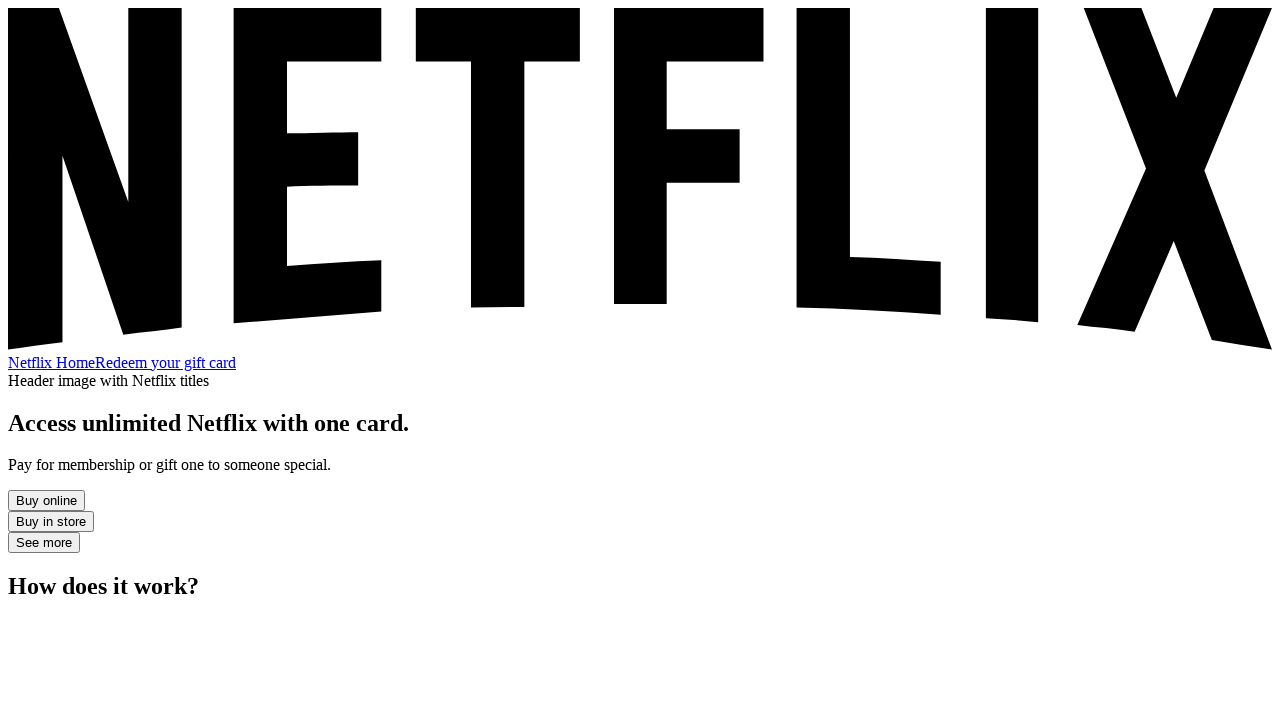

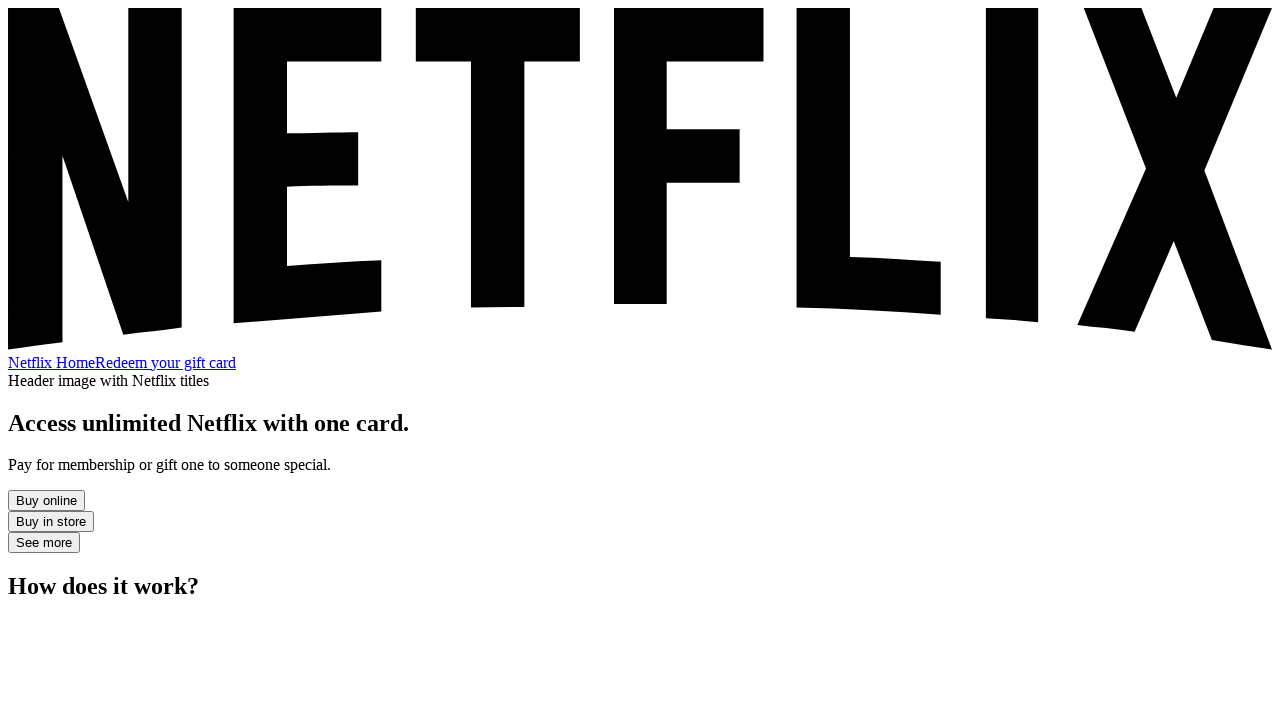